Tests the Training Support website by verifying the page title and clicking on the about link to navigate to a new page

Starting URL: https://v1.training-support.net

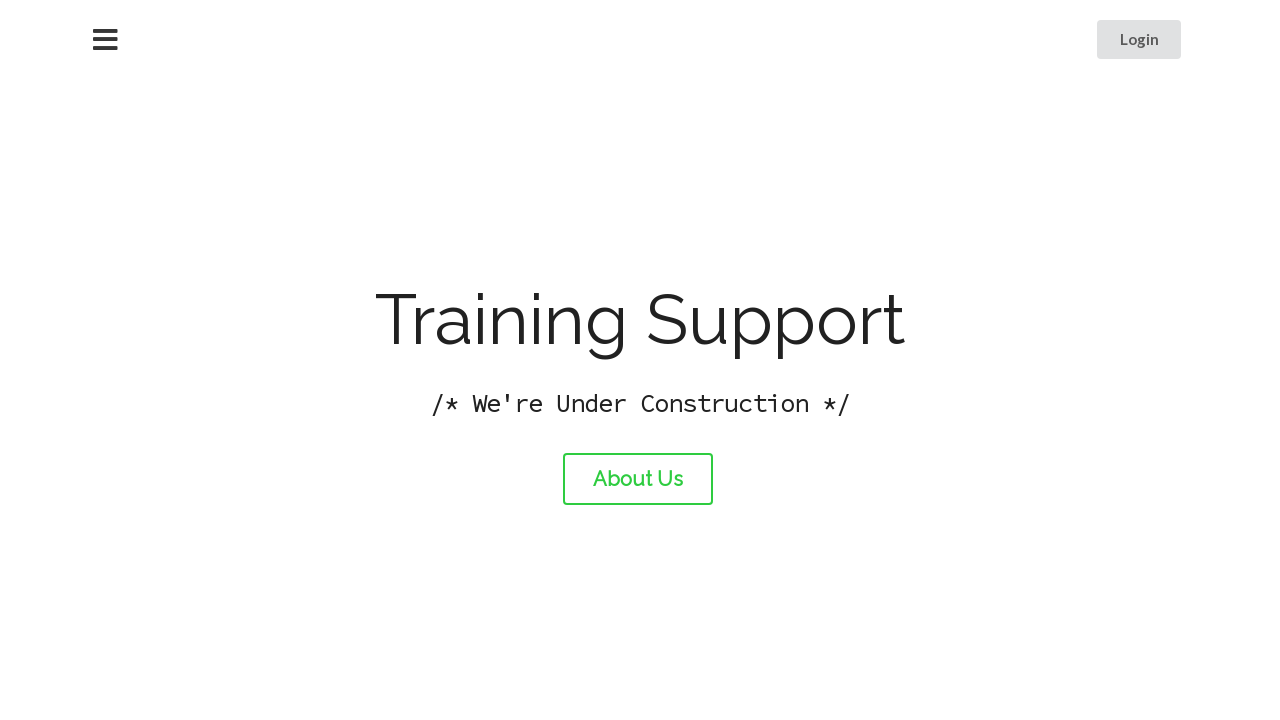

Verified initial page title is 'Training Support'
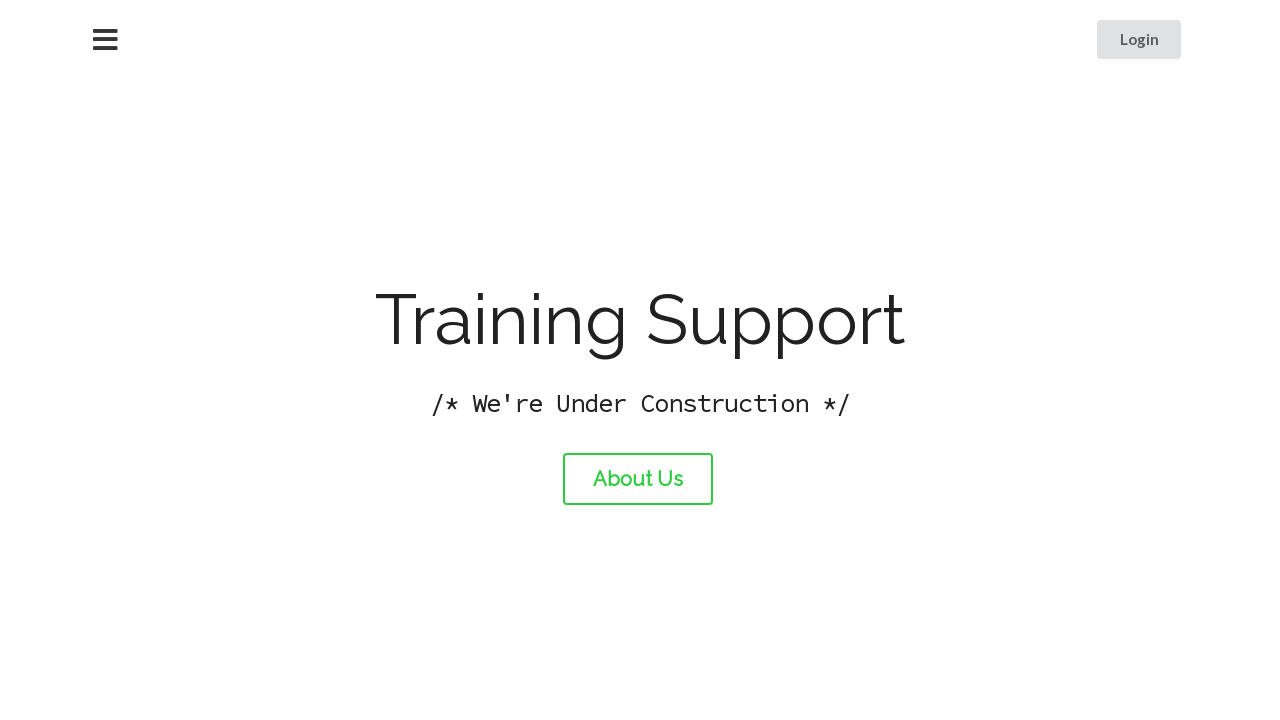

Clicked the about link at (638, 479) on #about-link
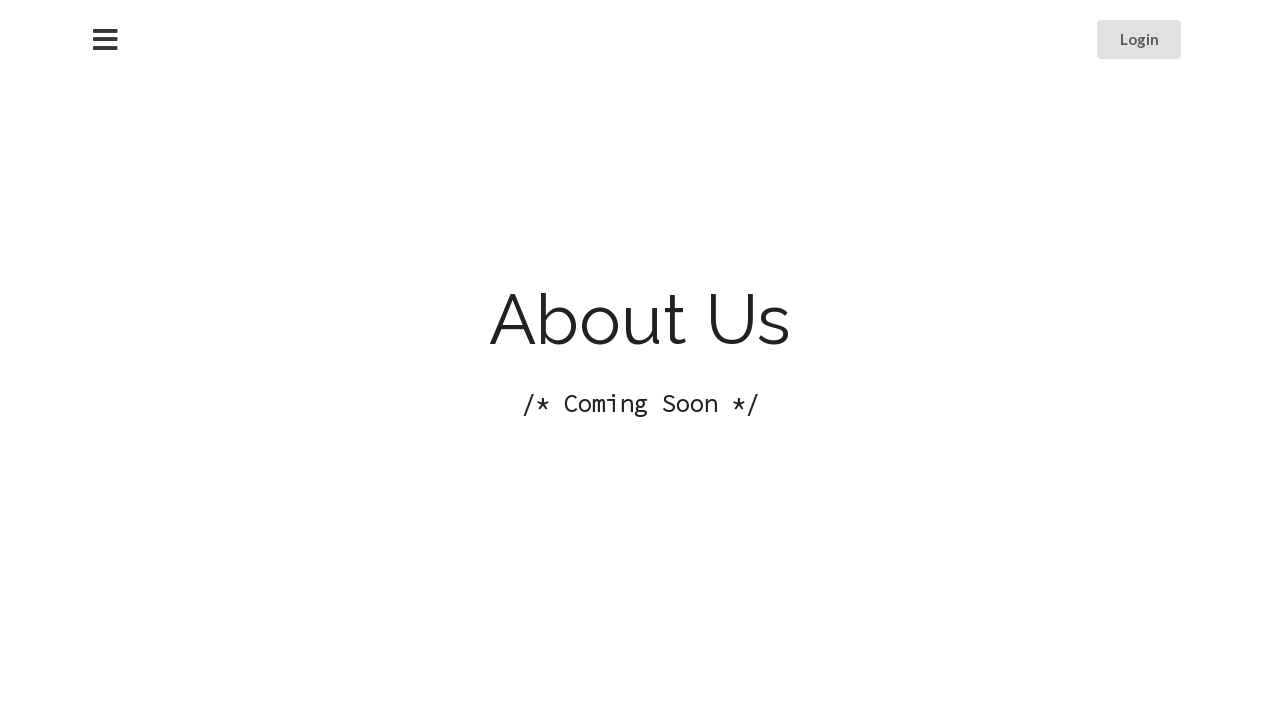

Waited for page load after navigation
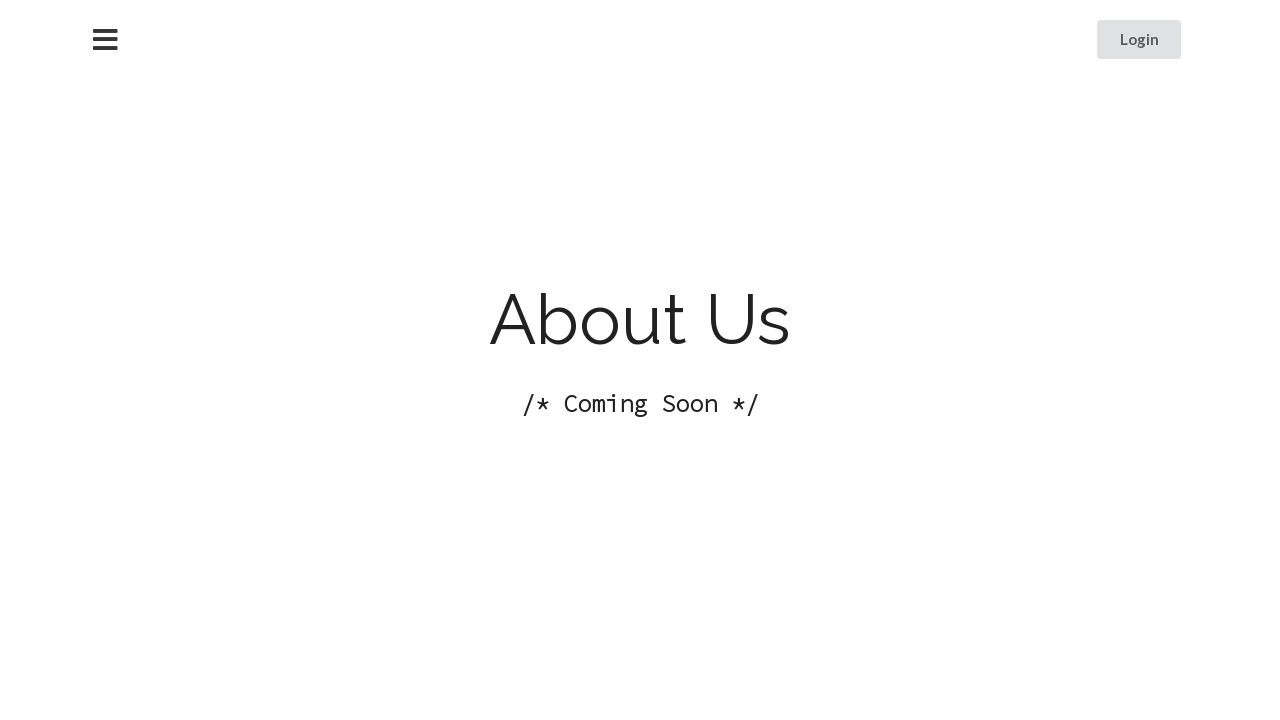

Verified new page title is 'About Training Support'
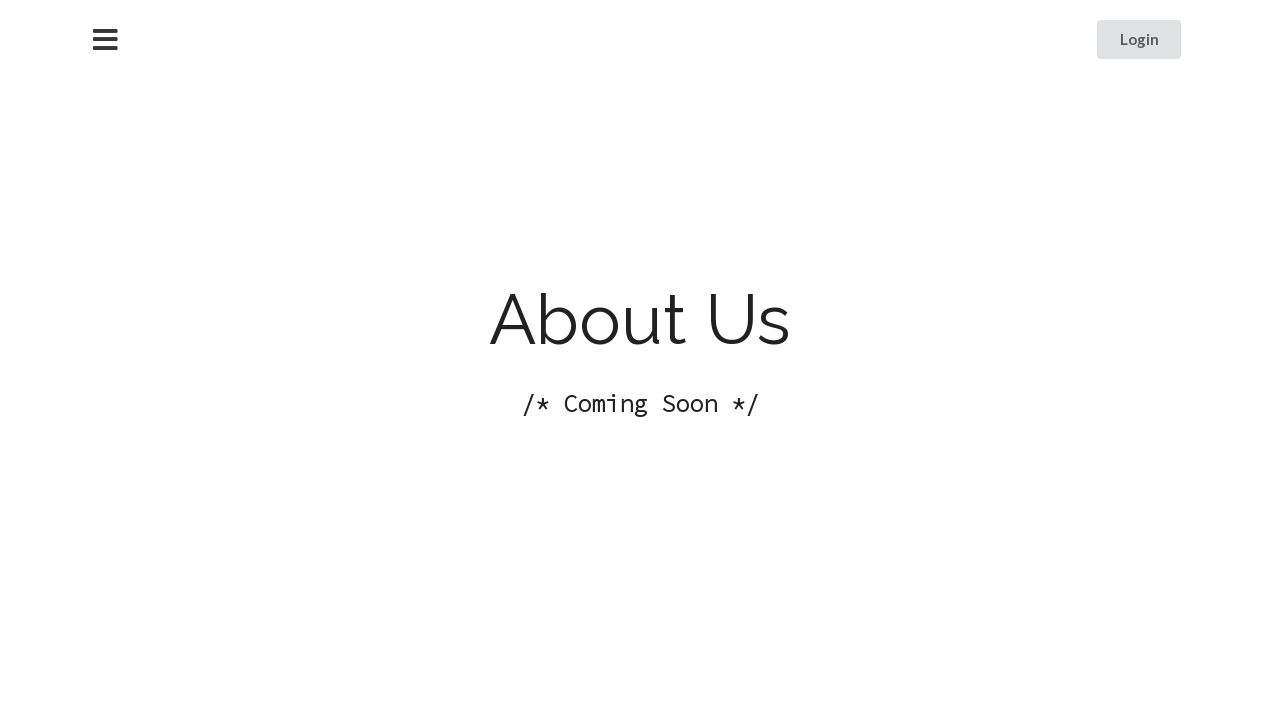

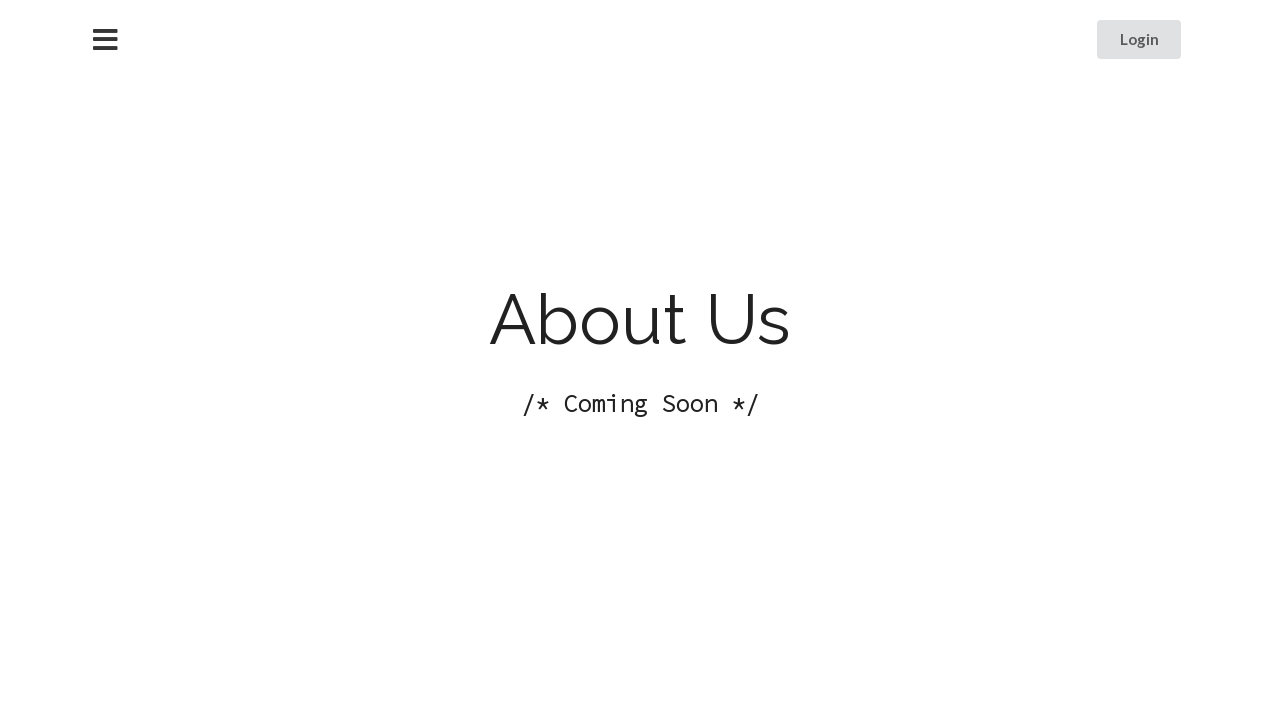